Tests input field interaction by entering text, retrieving attributes, and clearing the field

Starting URL: http://sahitest.com/demo/linkTest.htm

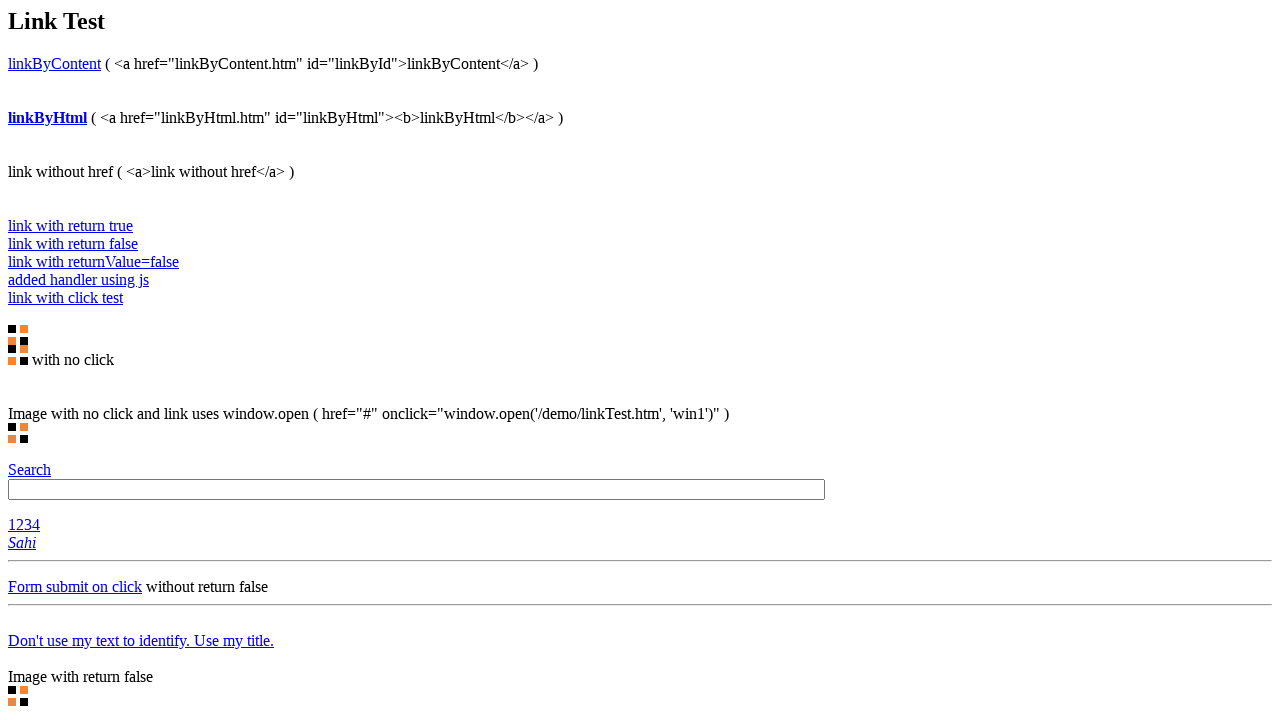

Entered 'hello' into input field #t1 on #t1
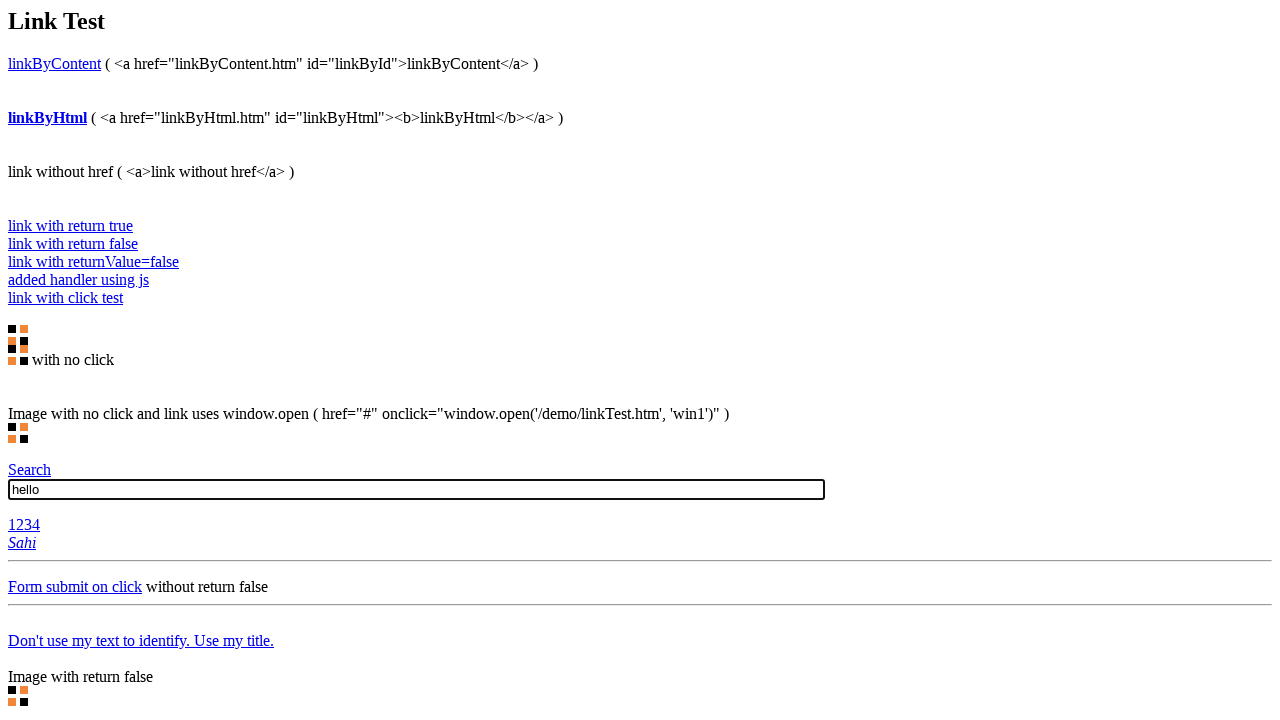

Cleared input field #t1 on #t1
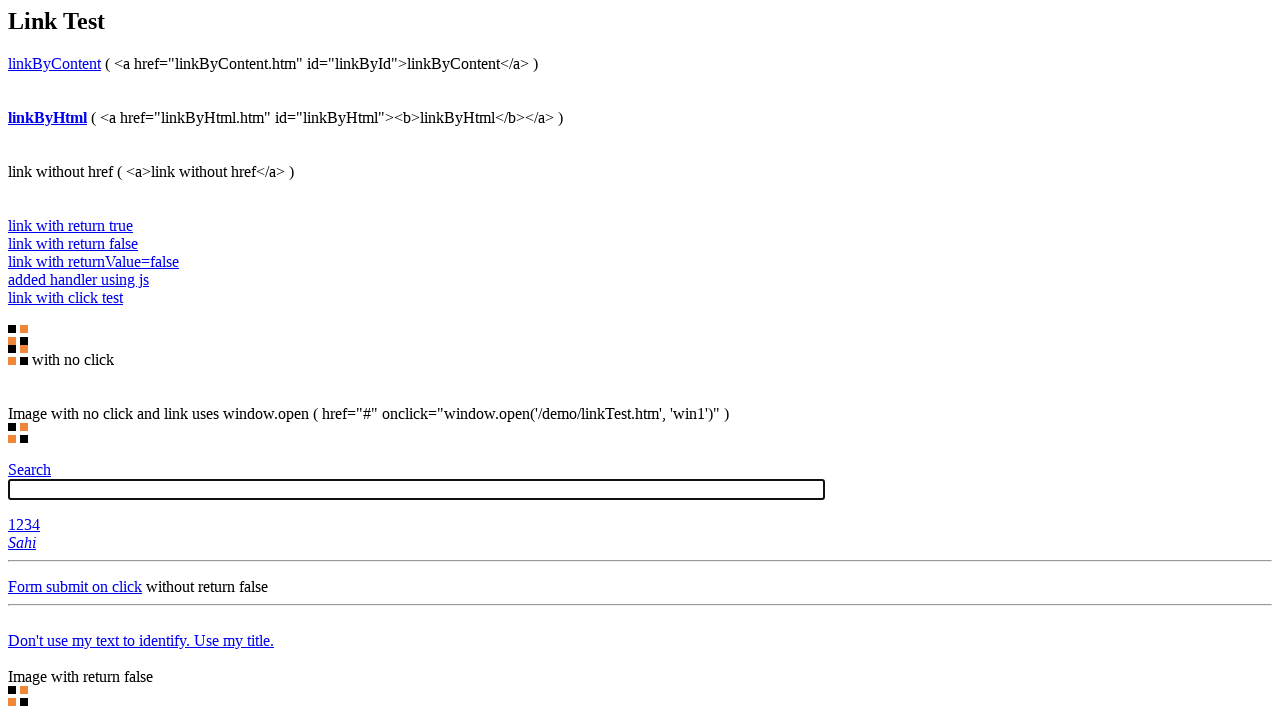

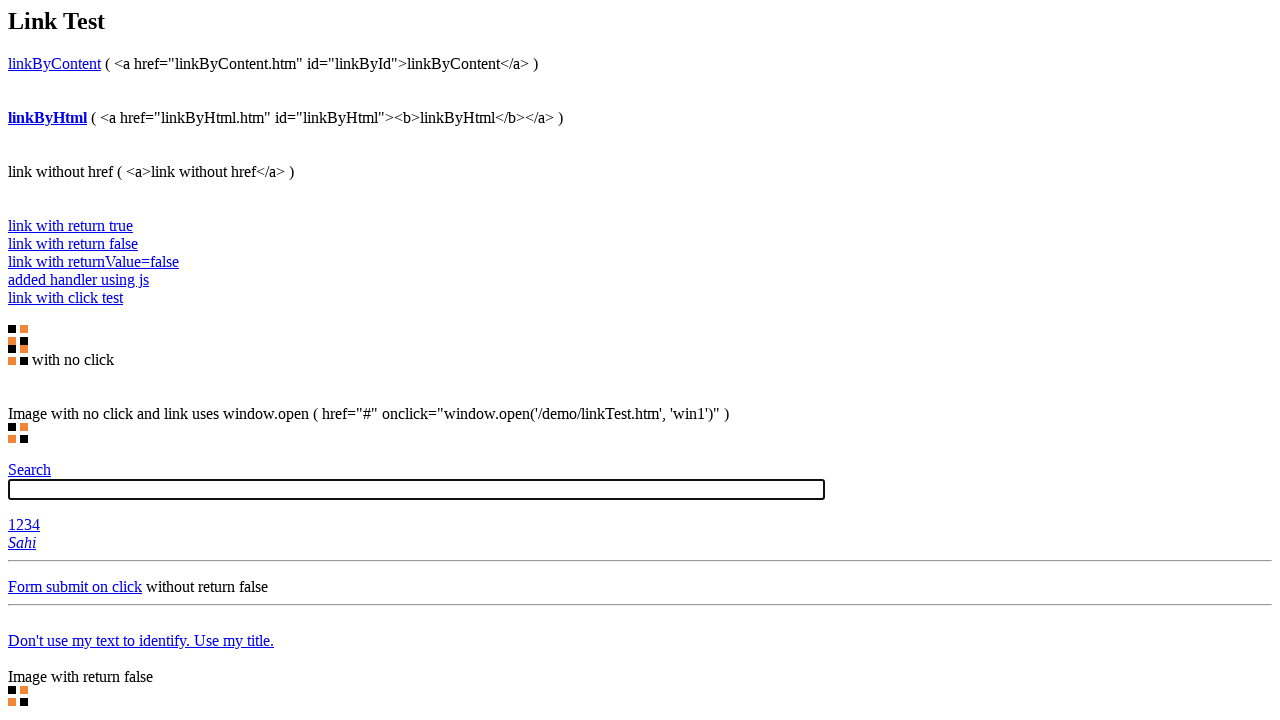